Navigates to Elements > Buttons section and tests double-click and right-click functionality on buttons

Starting URL: https://demoqa.com/

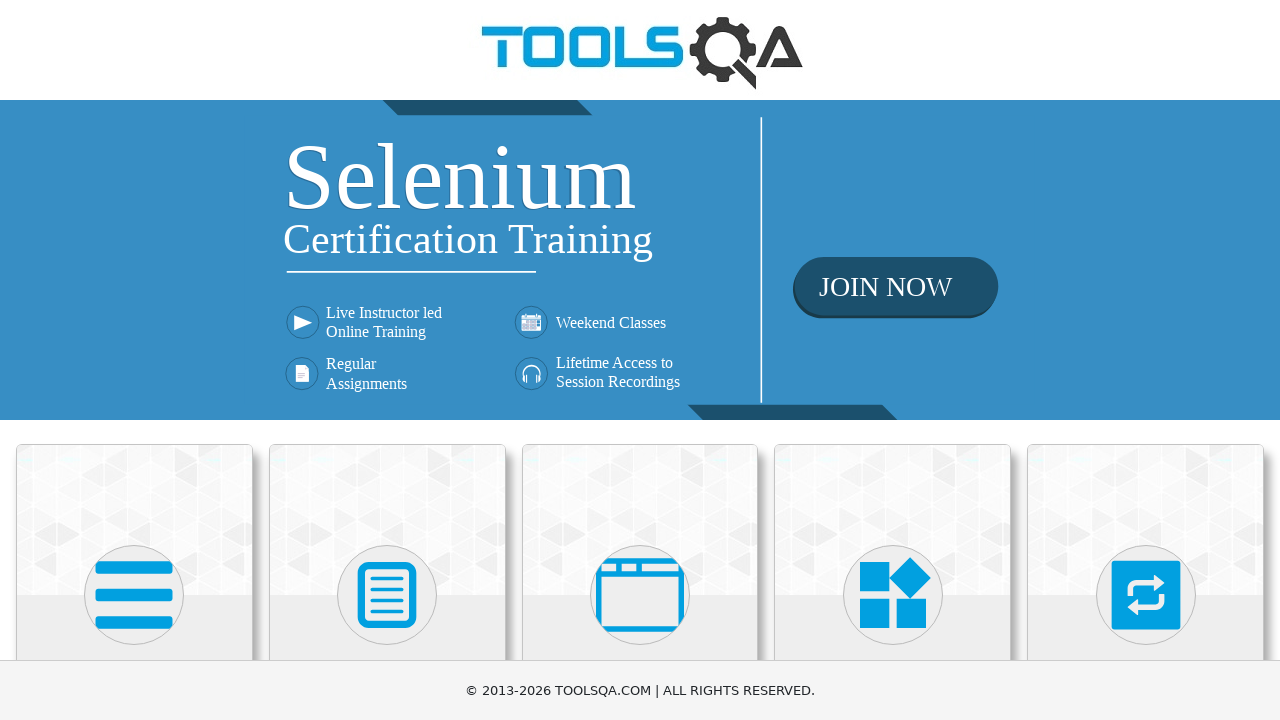

Scrolled Elements card into view
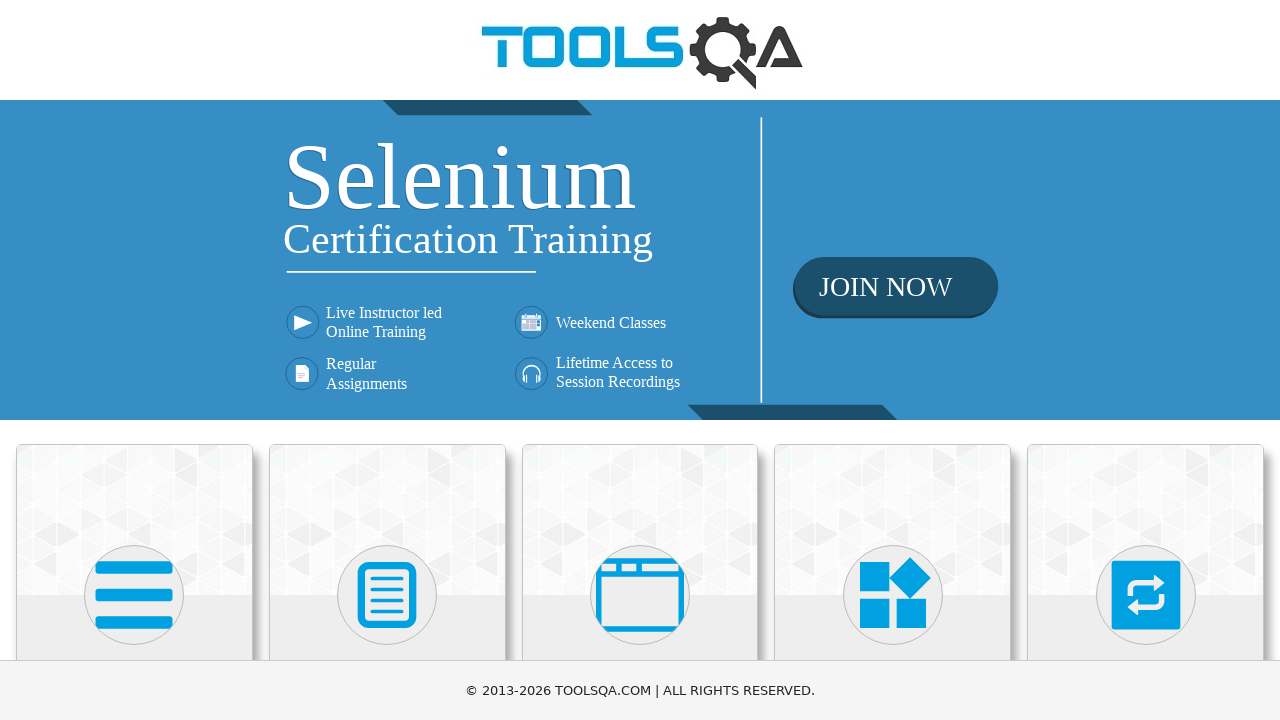

Clicked on Elements card to navigate to Elements section at (134, 360) on xpath=//h5[contains(text(),'Elements')]
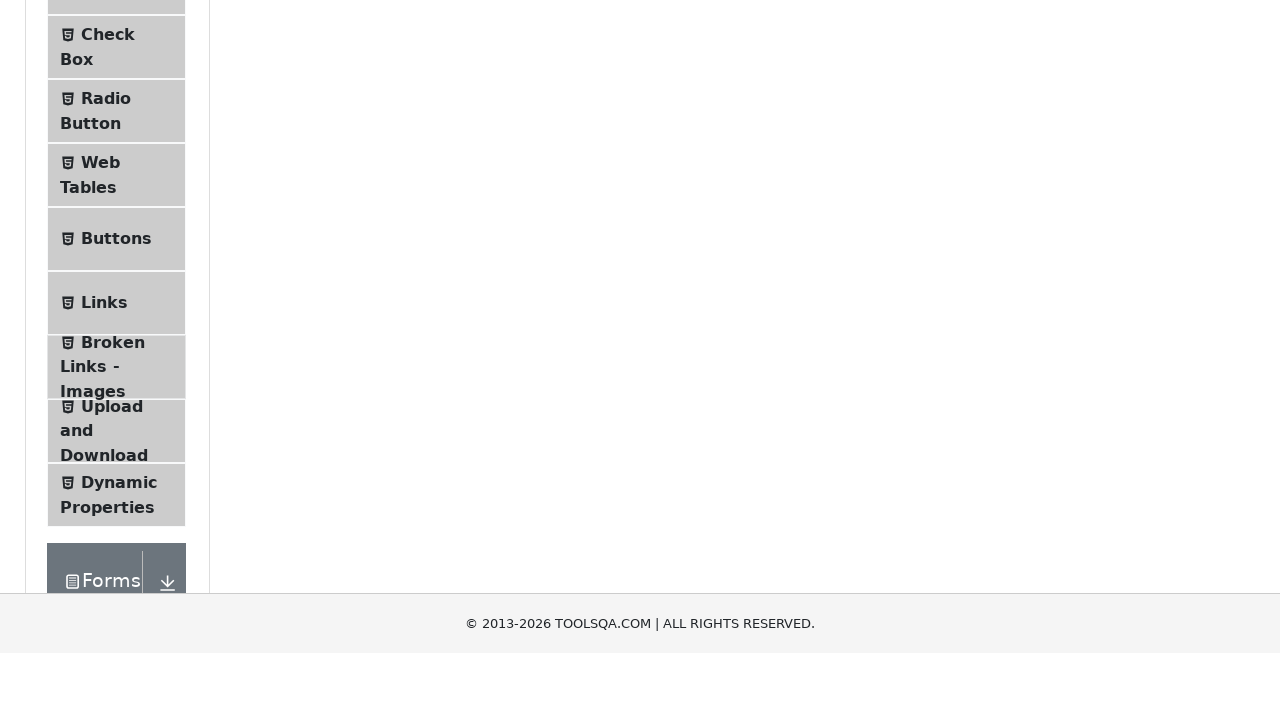

Scrolled Buttons menu item into view
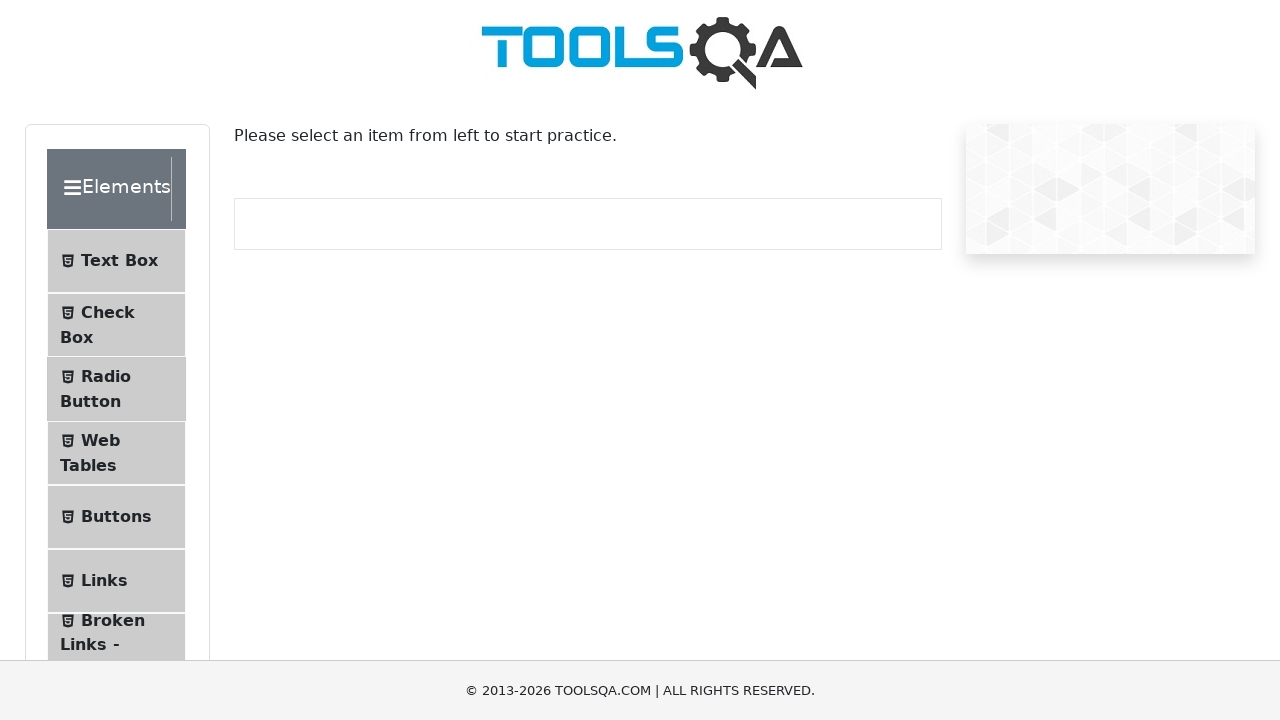

Clicked on Buttons menu item to navigate to Buttons section at (116, 517) on xpath=//span[@class='text' and contains(text(),'Buttons')]
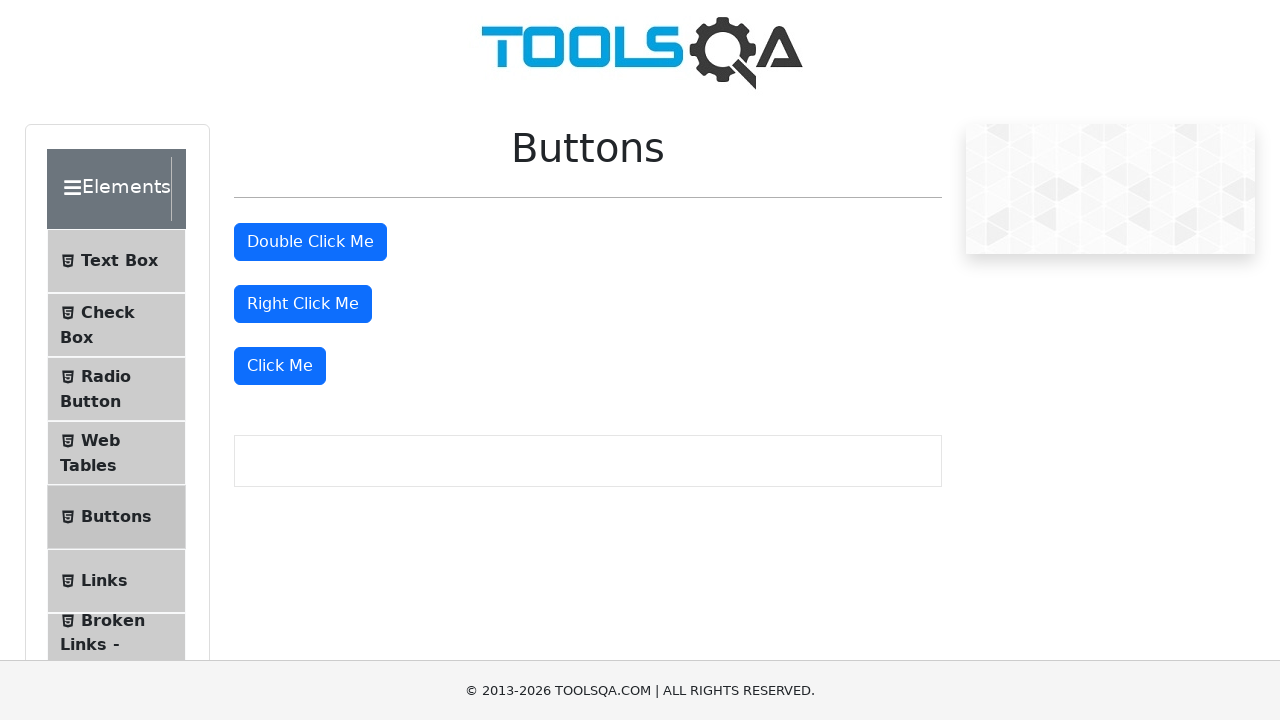

Buttons header loaded and verified
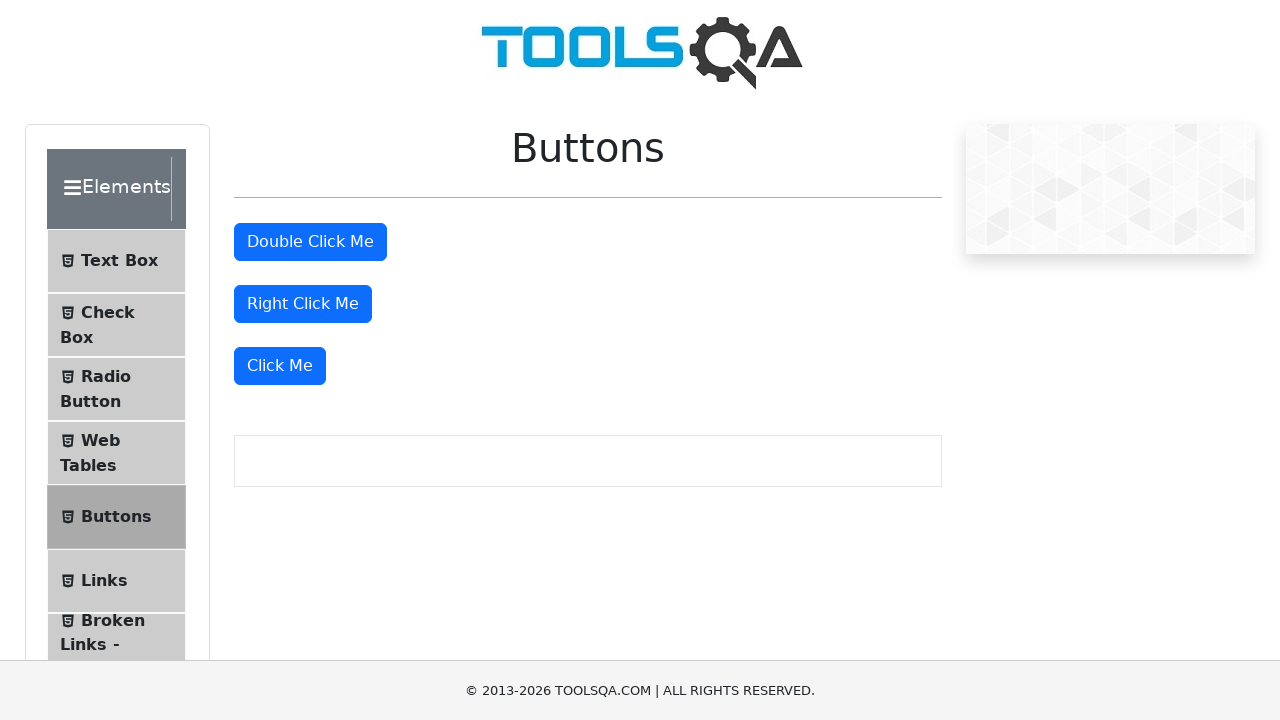

Double-clicked on the double click button at (310, 242) on #doubleClickBtn
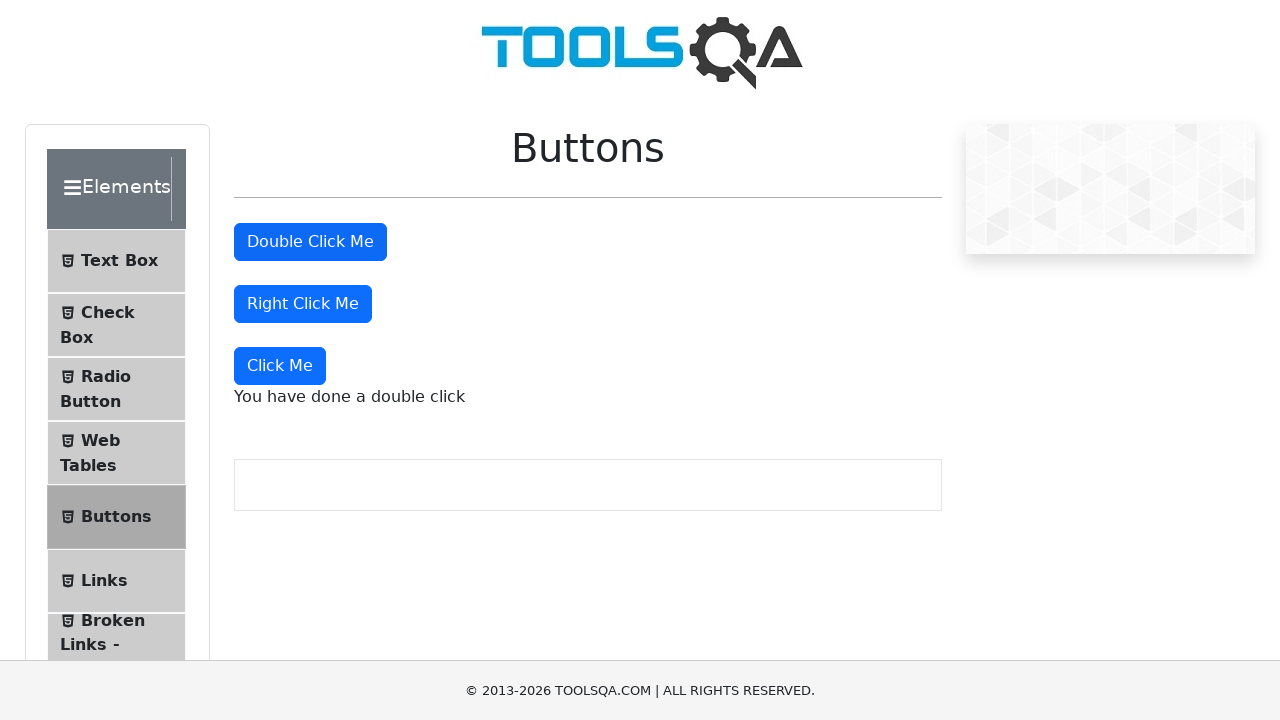

Double-click success message appeared
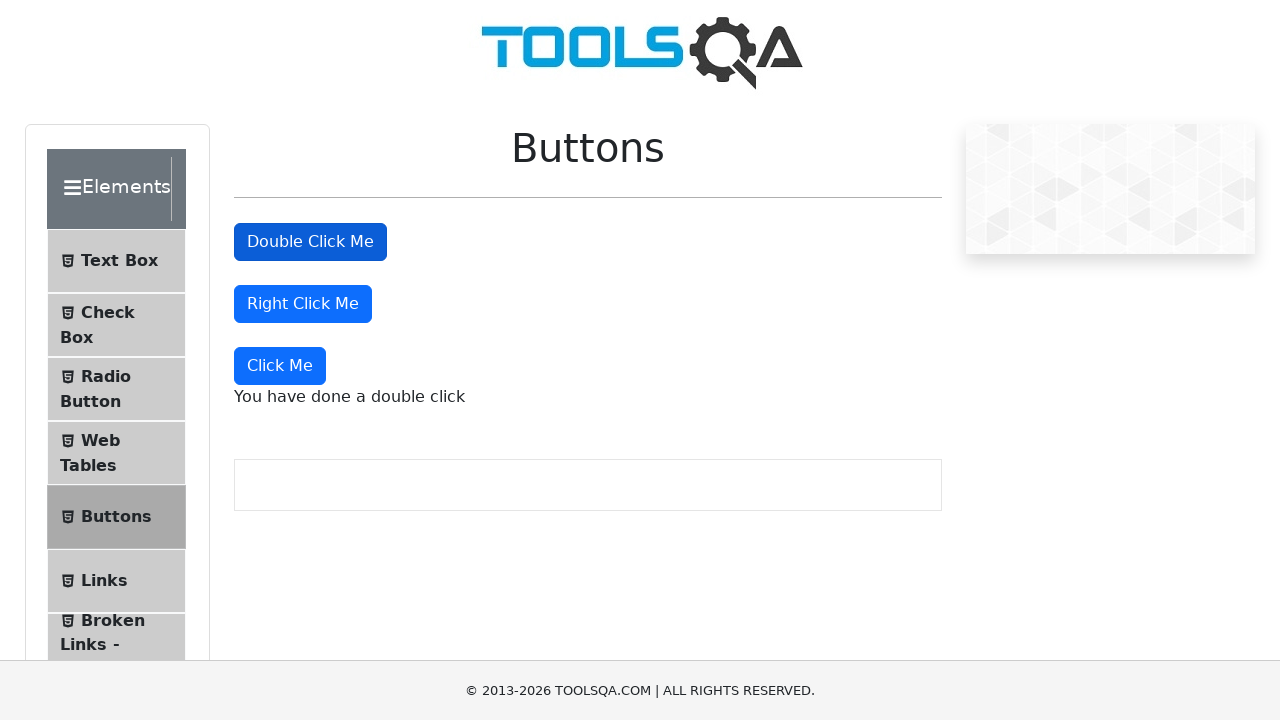

Right-clicked on the right click button at (303, 304) on #rightClickBtn
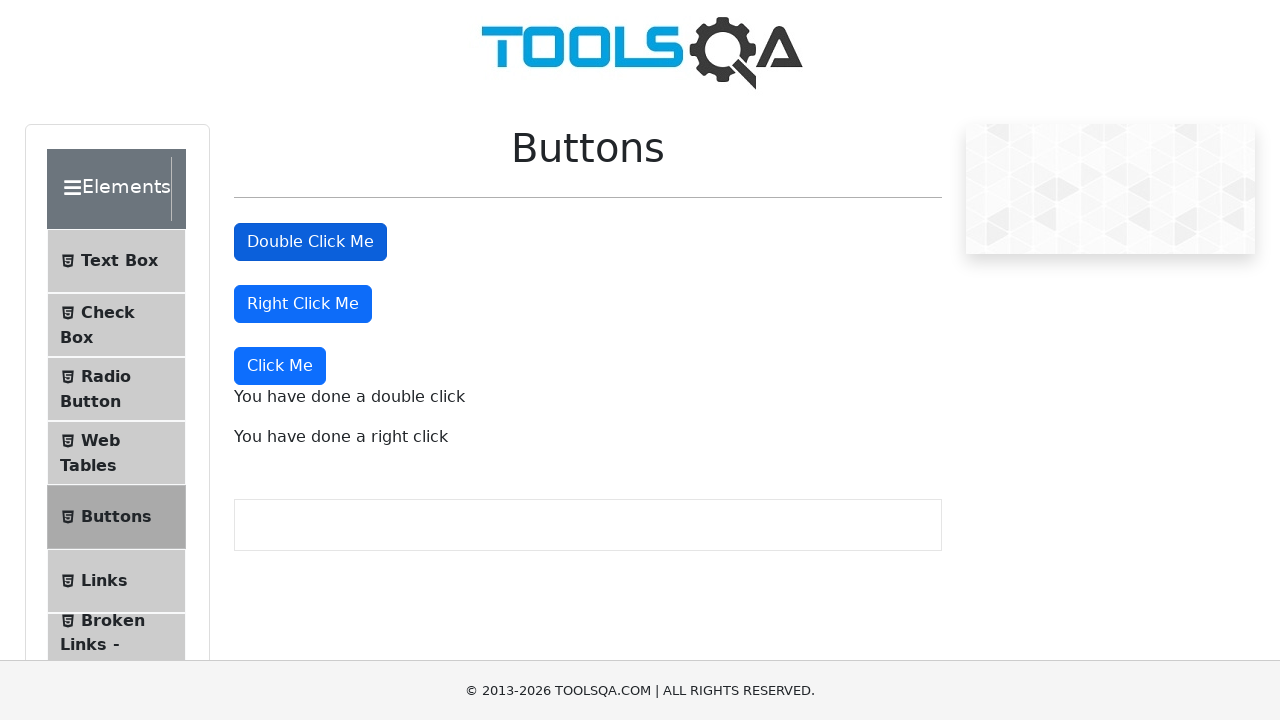

Right-click success message appeared
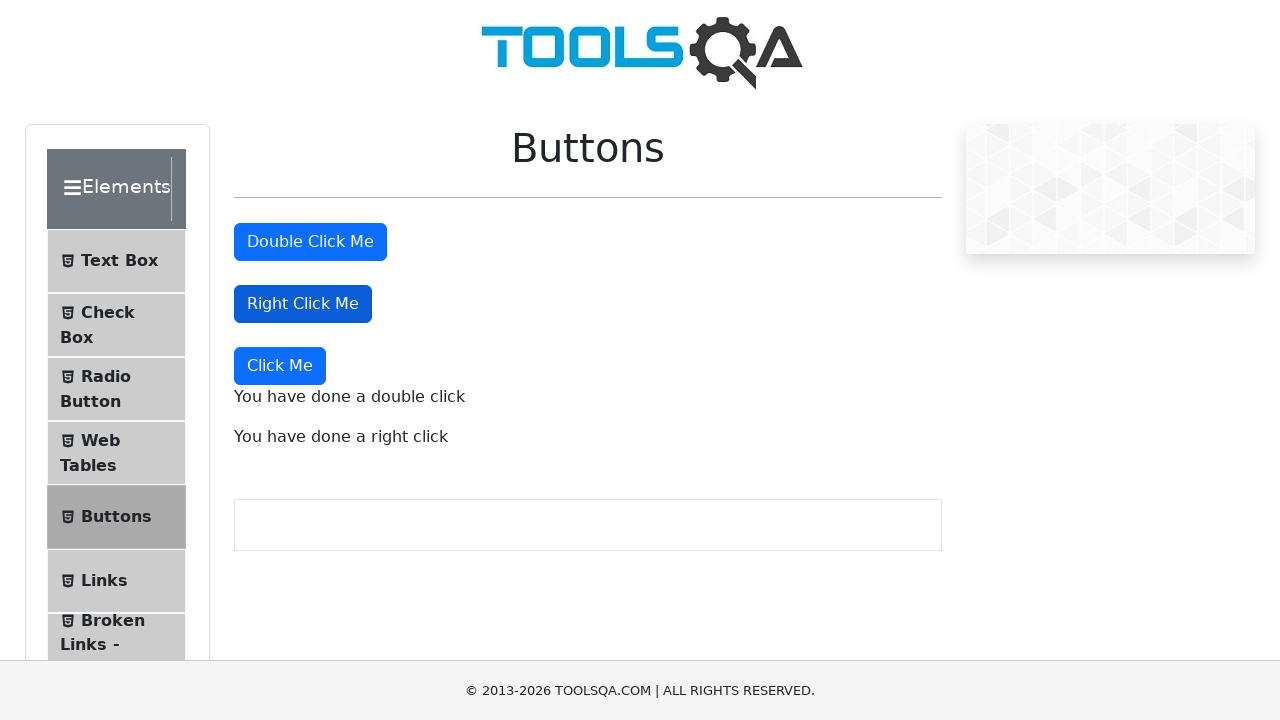

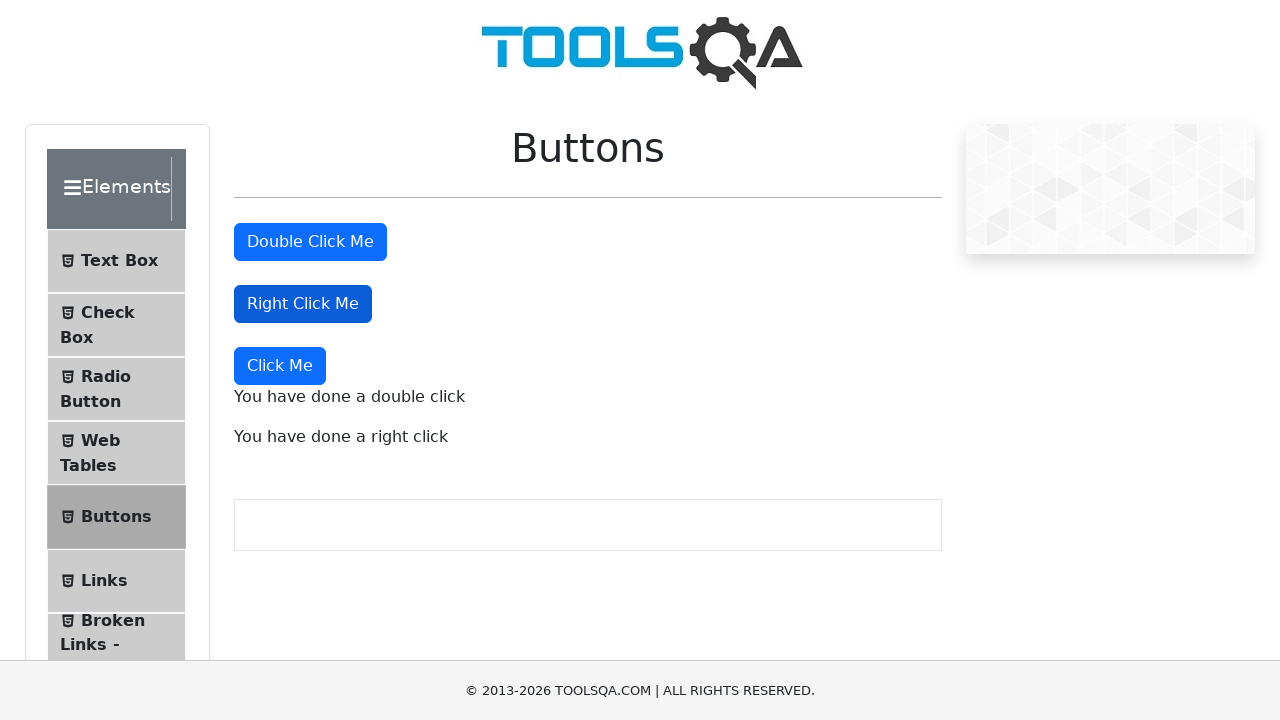